Navigates to a practice page and clicks all visible checkboxes with the name 'cars'

Starting URL: https://www.letskodeit.com/practice

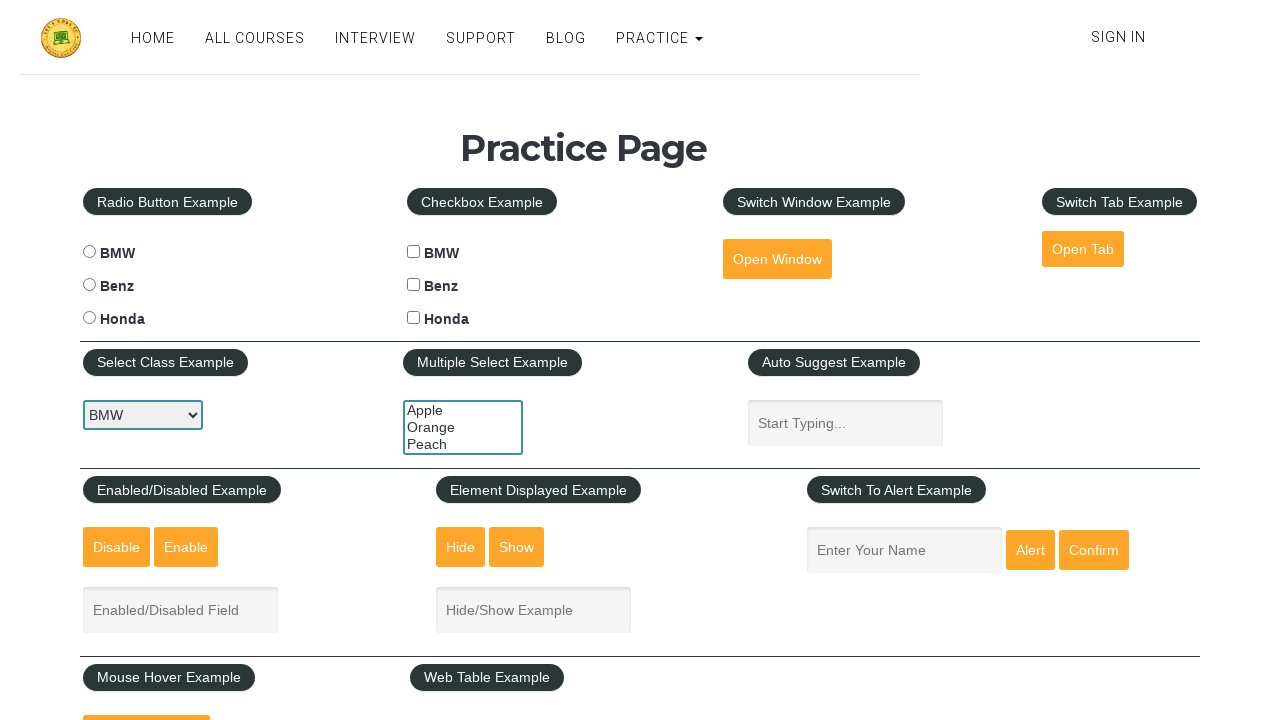

Navigated to practice page at https://www.letskodeit.com/practice
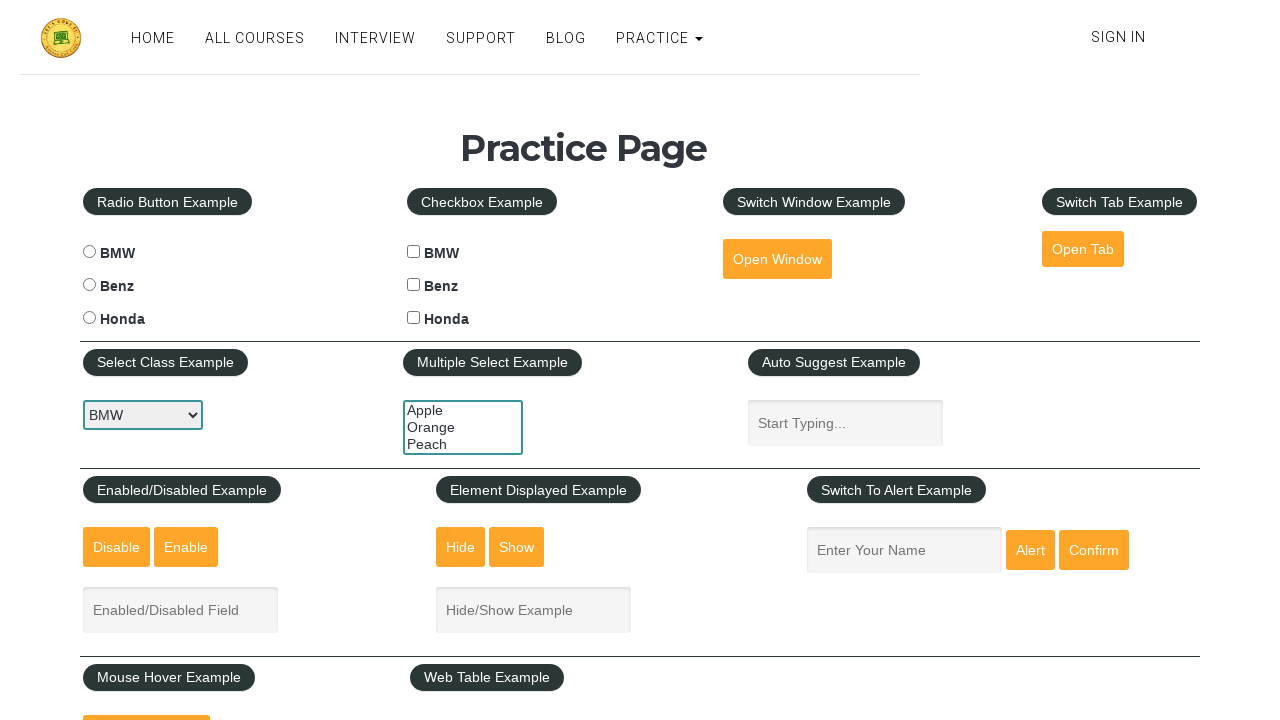

Located all checkboxes with name='cars'
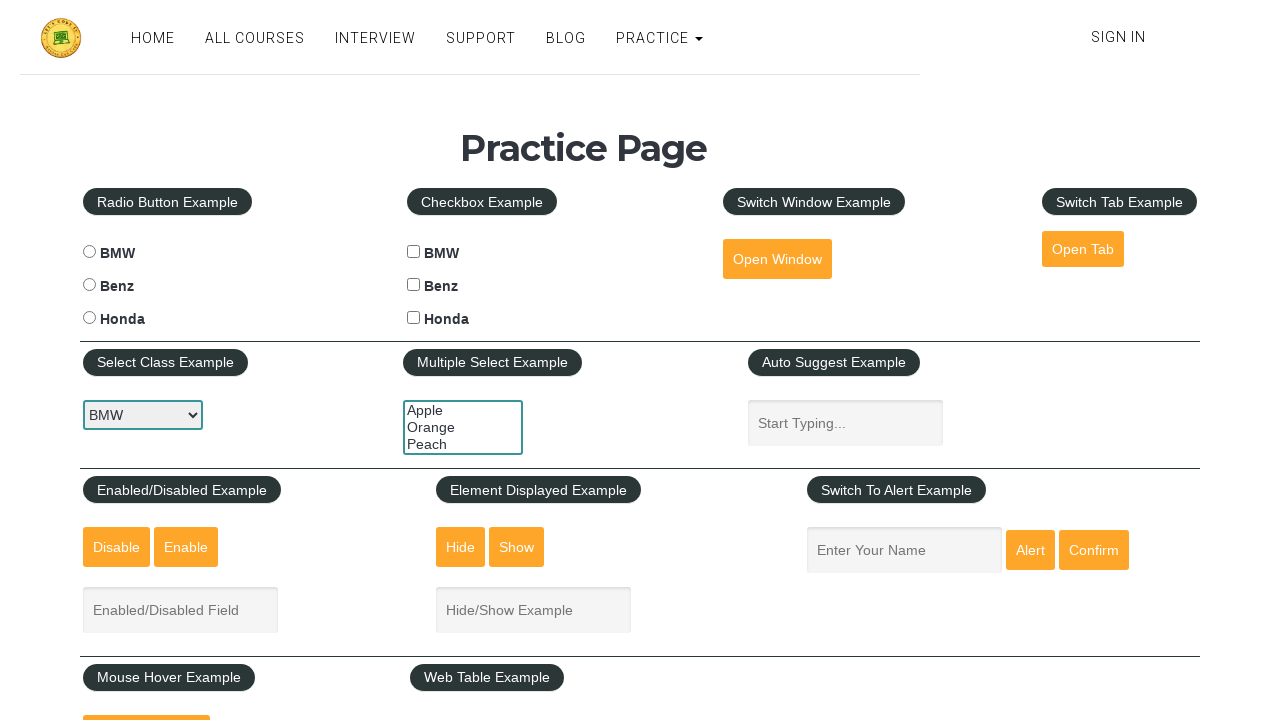

Found 3 checkboxes with name='cars'
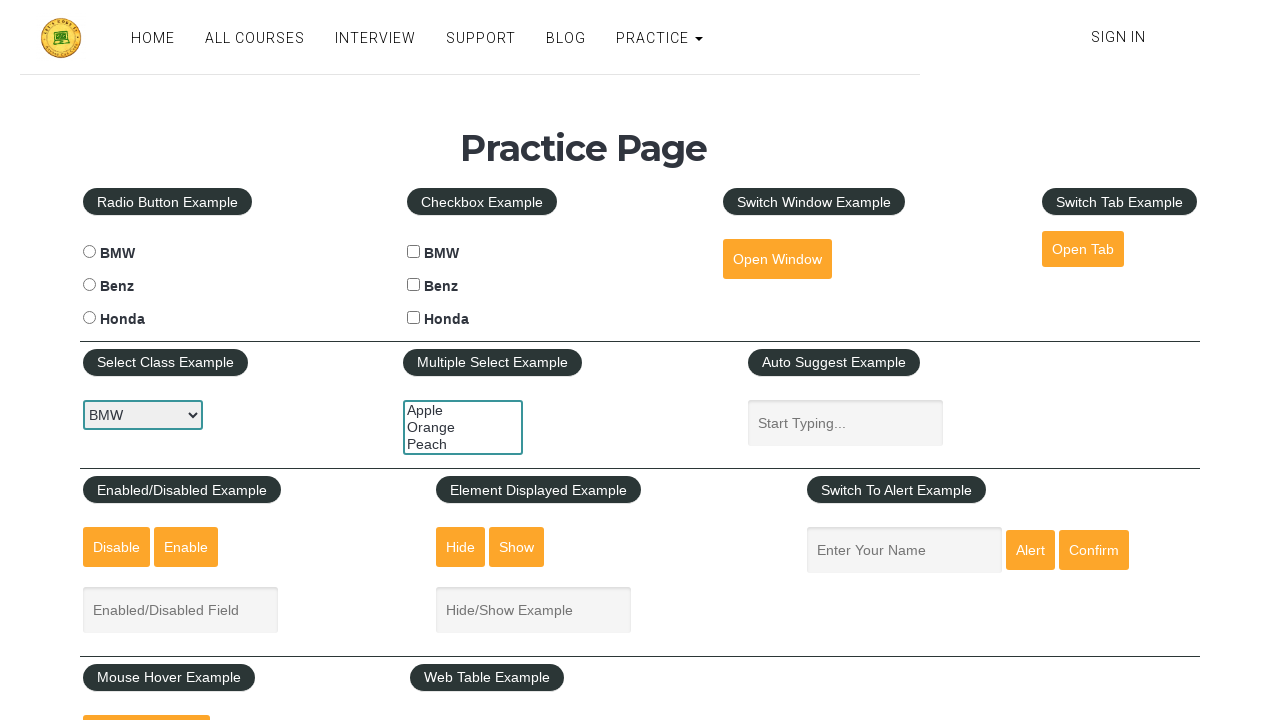

Retrieved checkbox at index 0
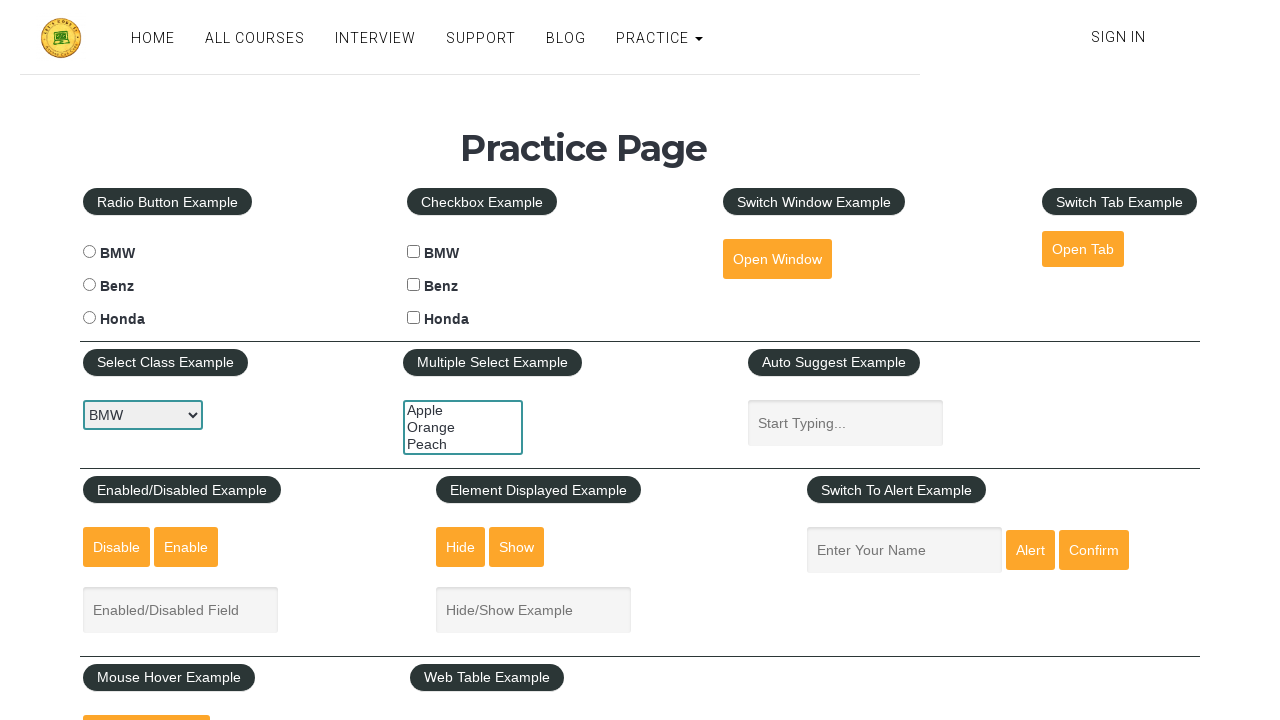

Clicked visible checkbox at index 0 at (414, 252) on xpath=//*[@name='cars' and @type='checkbox'] >> nth=0
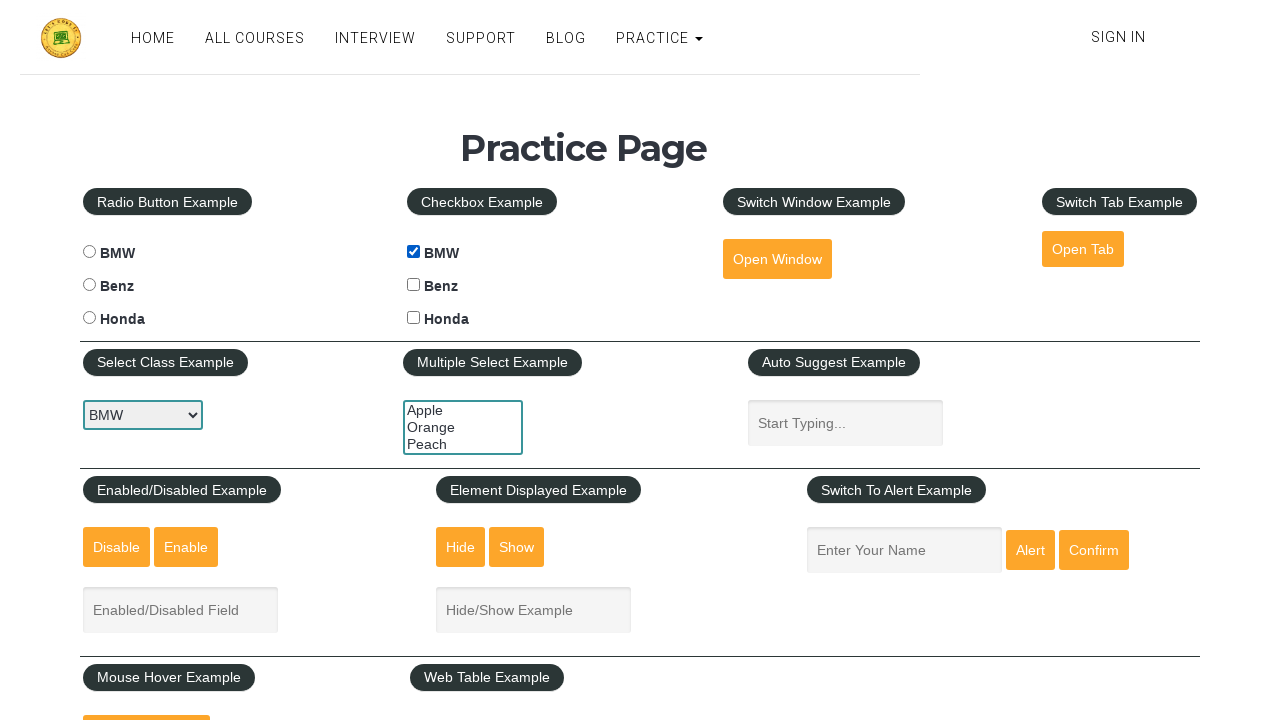

Retrieved checkbox at index 1
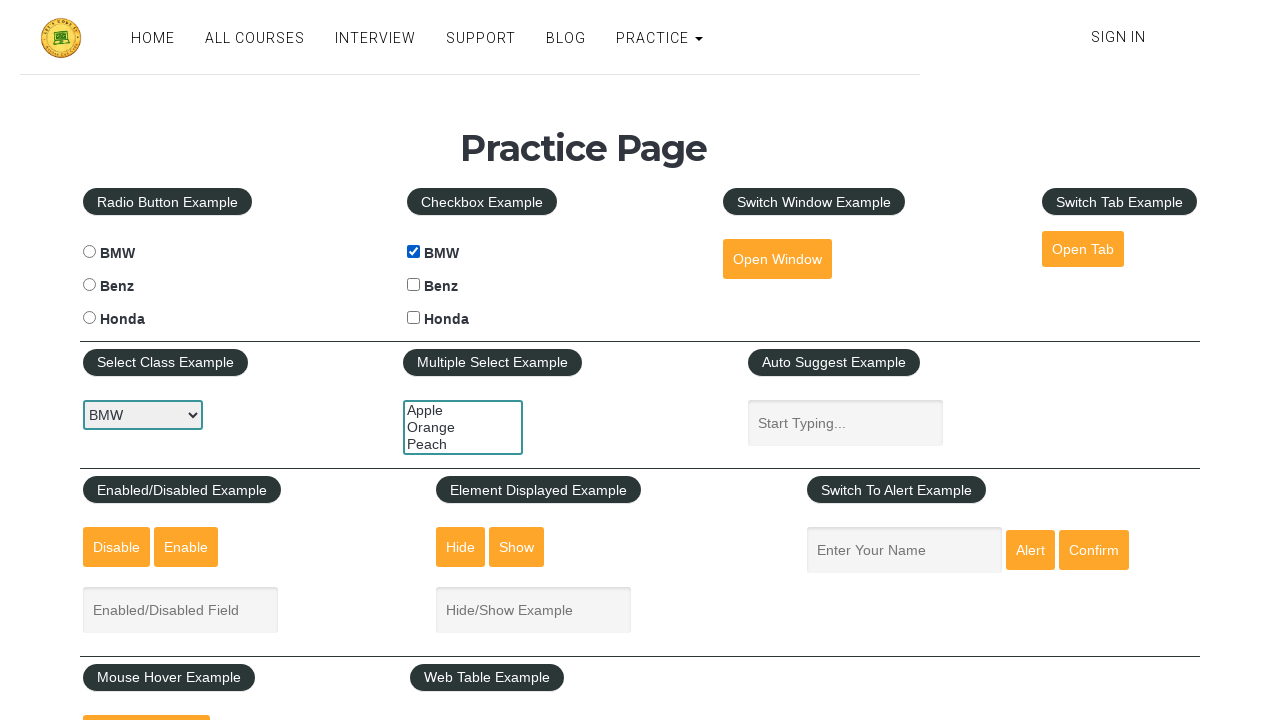

Clicked visible checkbox at index 1 at (414, 285) on xpath=//*[@name='cars' and @type='checkbox'] >> nth=1
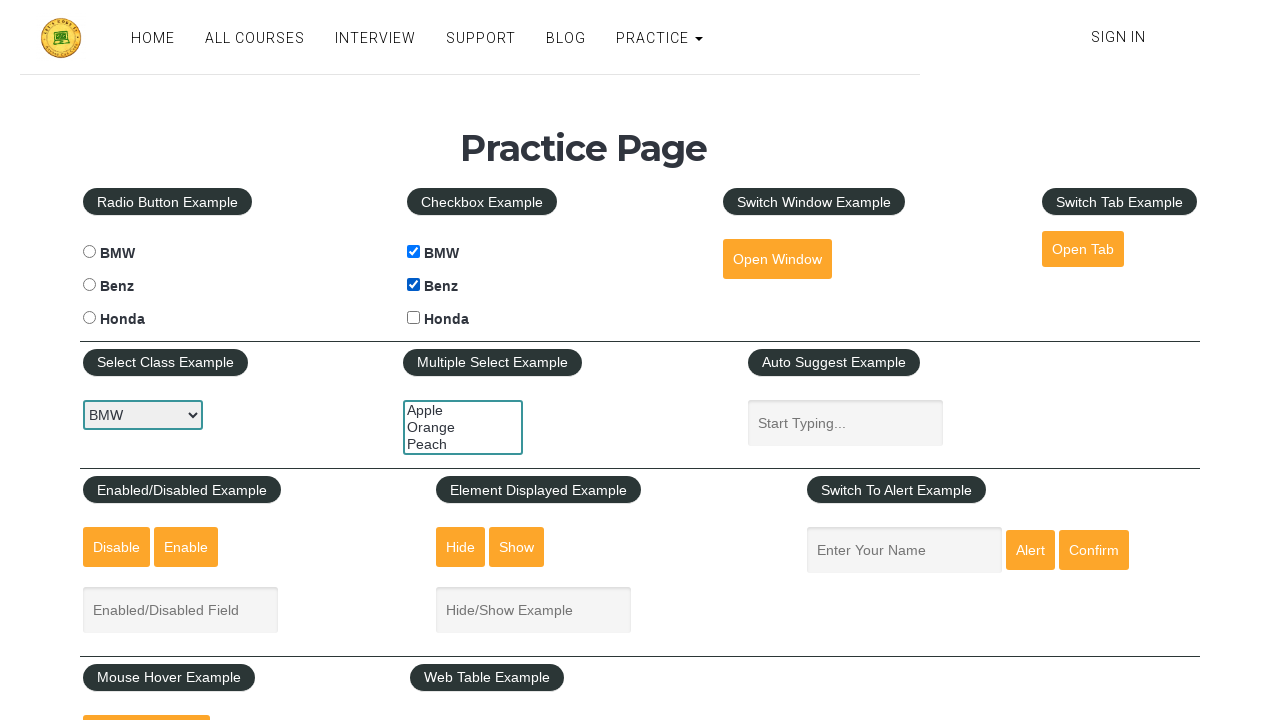

Retrieved checkbox at index 2
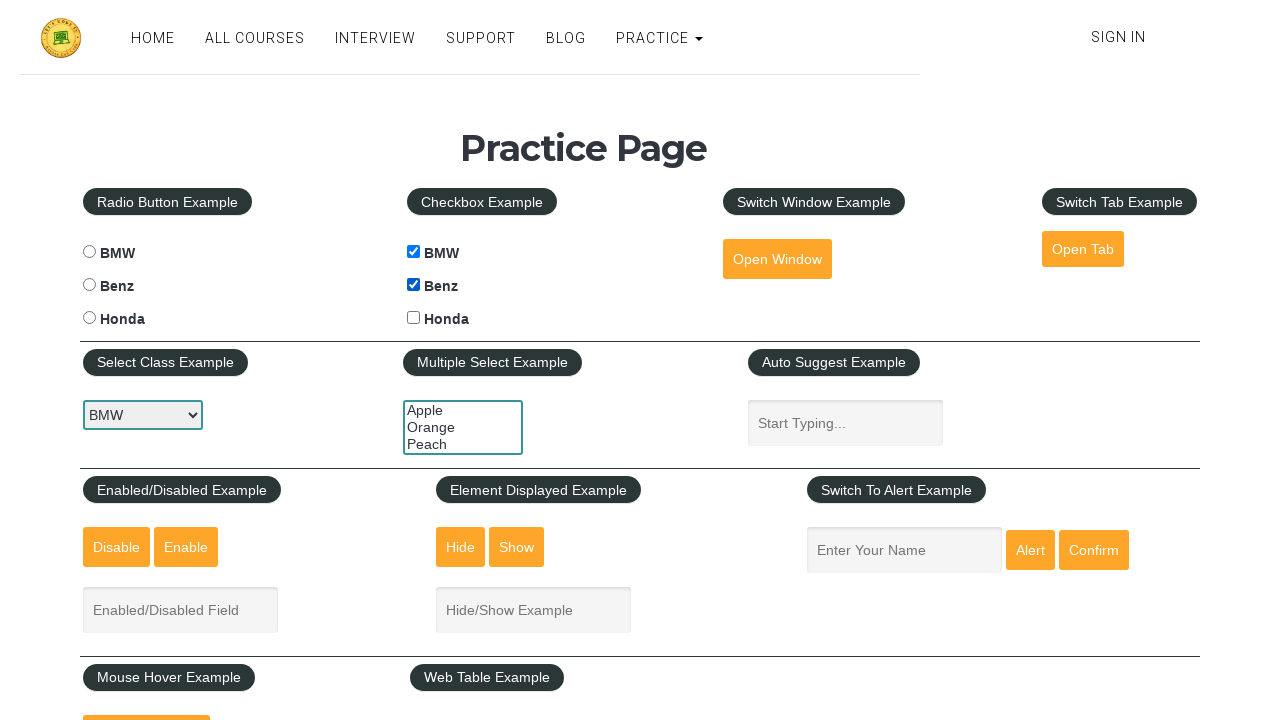

Clicked visible checkbox at index 2 at (414, 318) on xpath=//*[@name='cars' and @type='checkbox'] >> nth=2
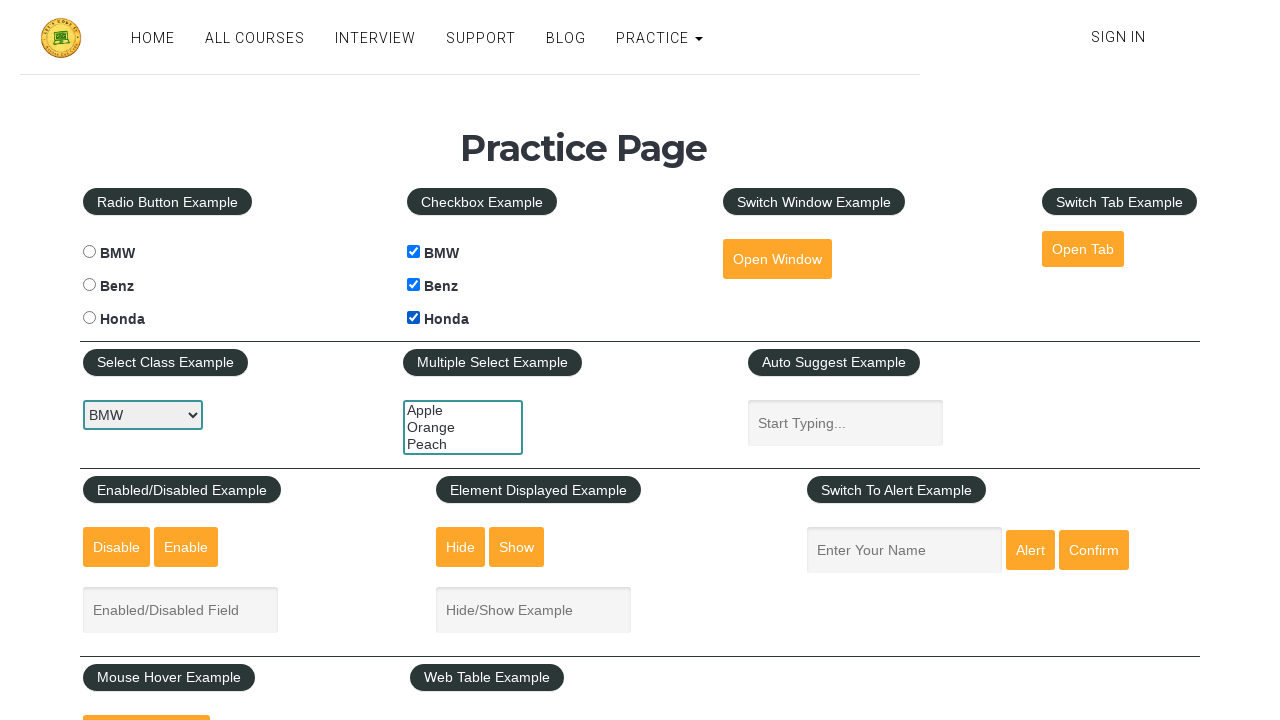

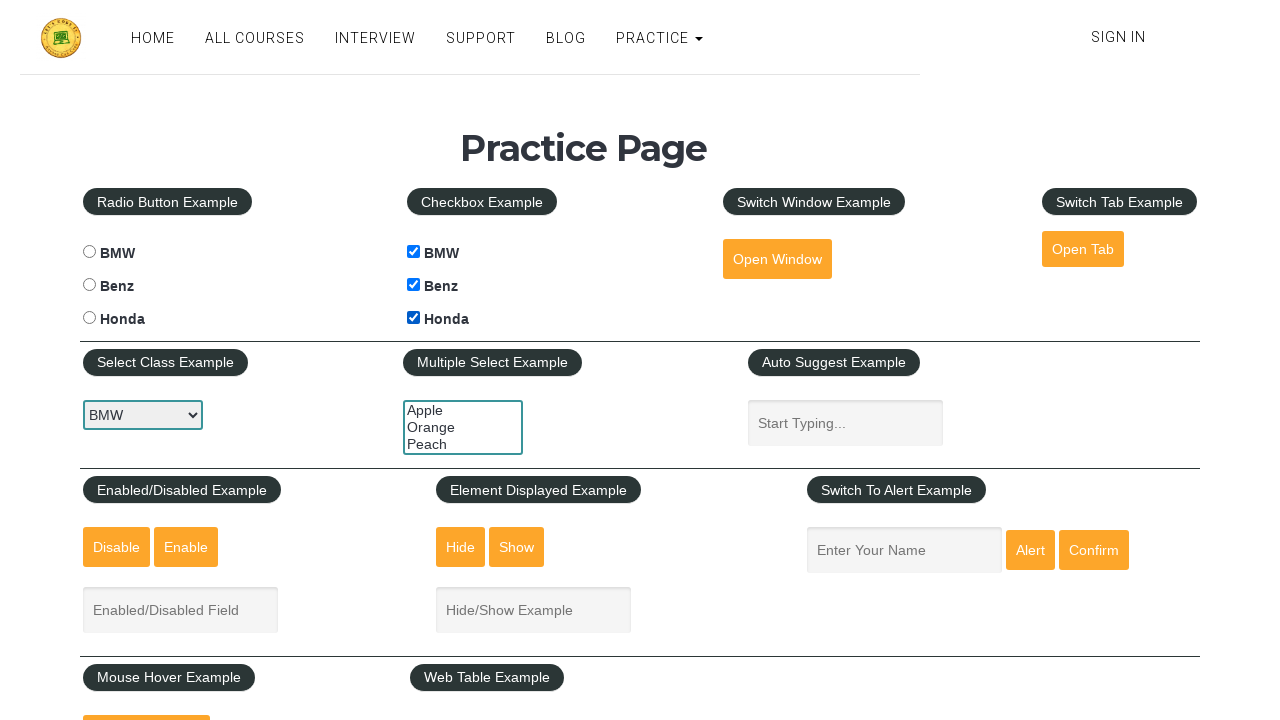